Navigates to Indeed job search website

Starting URL: http://indeed.com

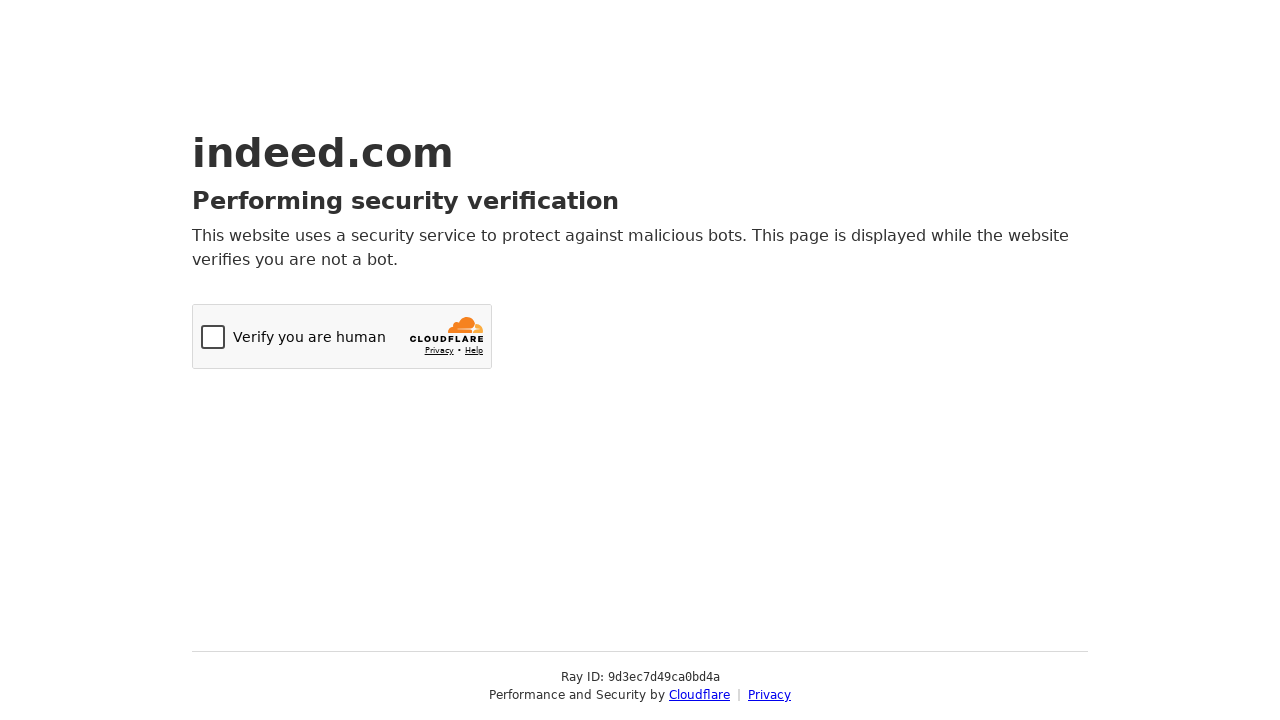

Navigated to Indeed job search website at http://indeed.com
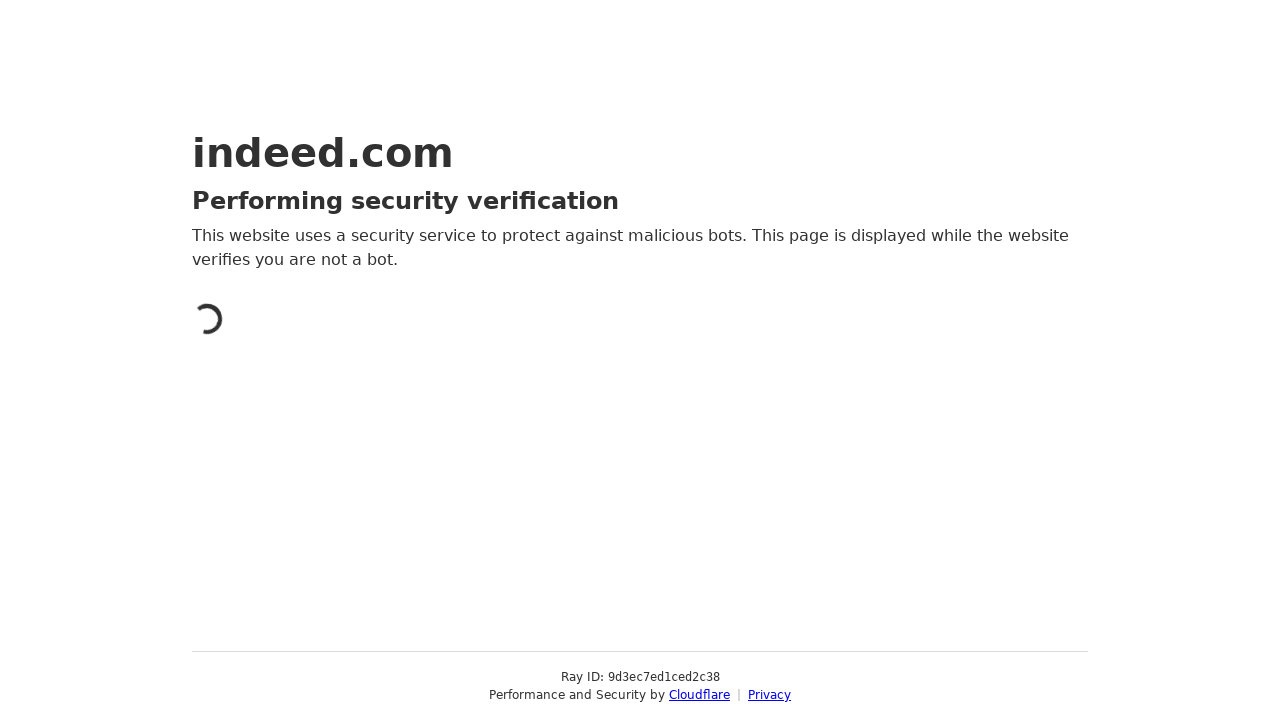

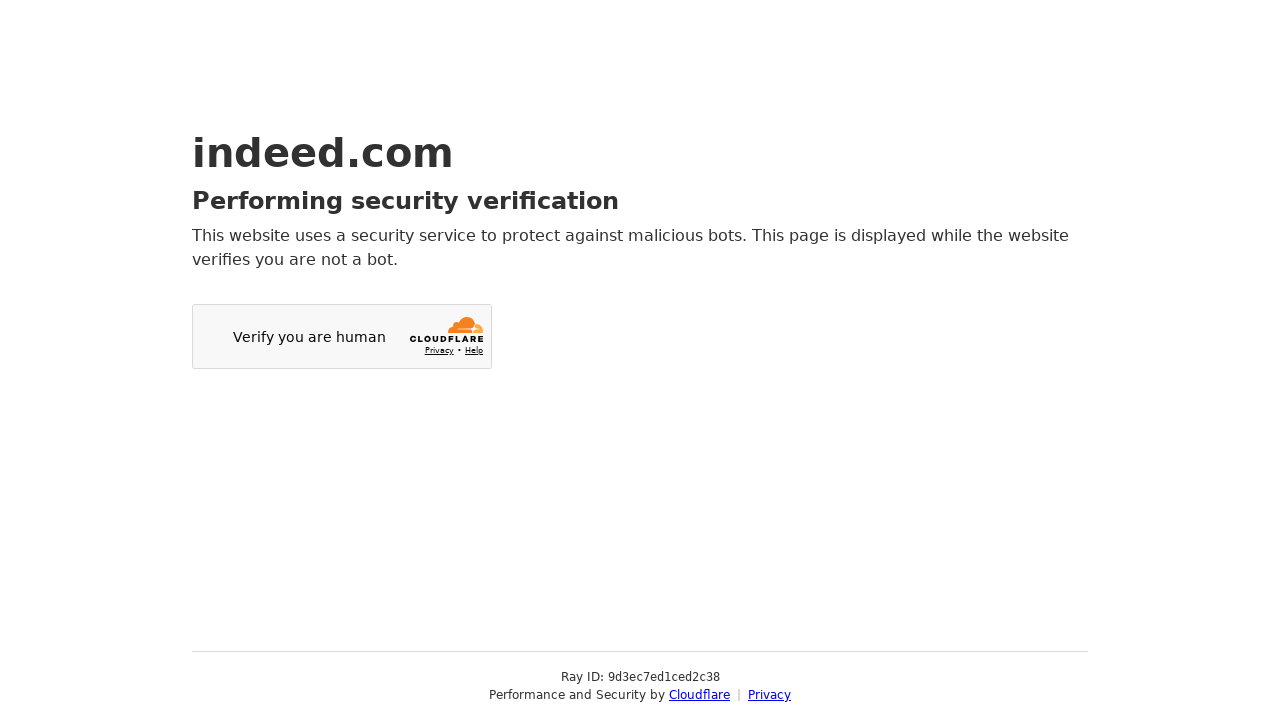